Tests handling of a simple info alert by clicking a button and accepting the alert

Starting URL: https://demoqa.com/alerts

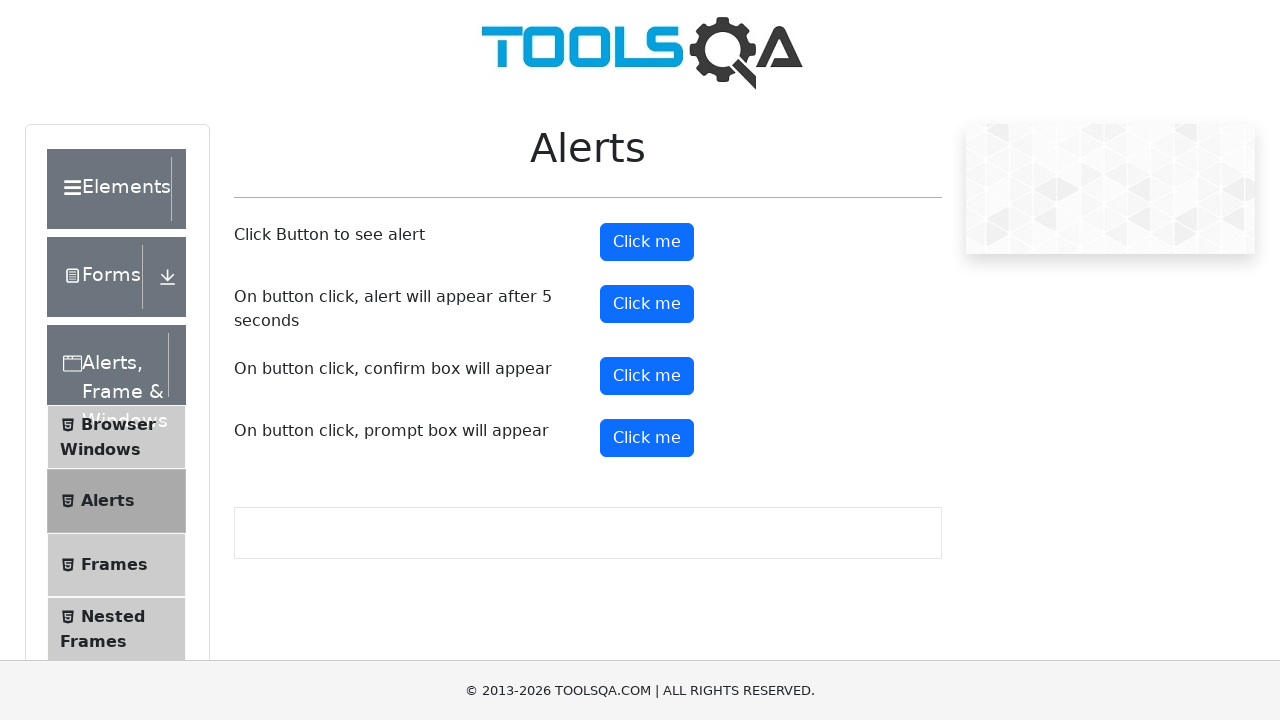

Clicked button to trigger info alert at (647, 242) on #alertButton
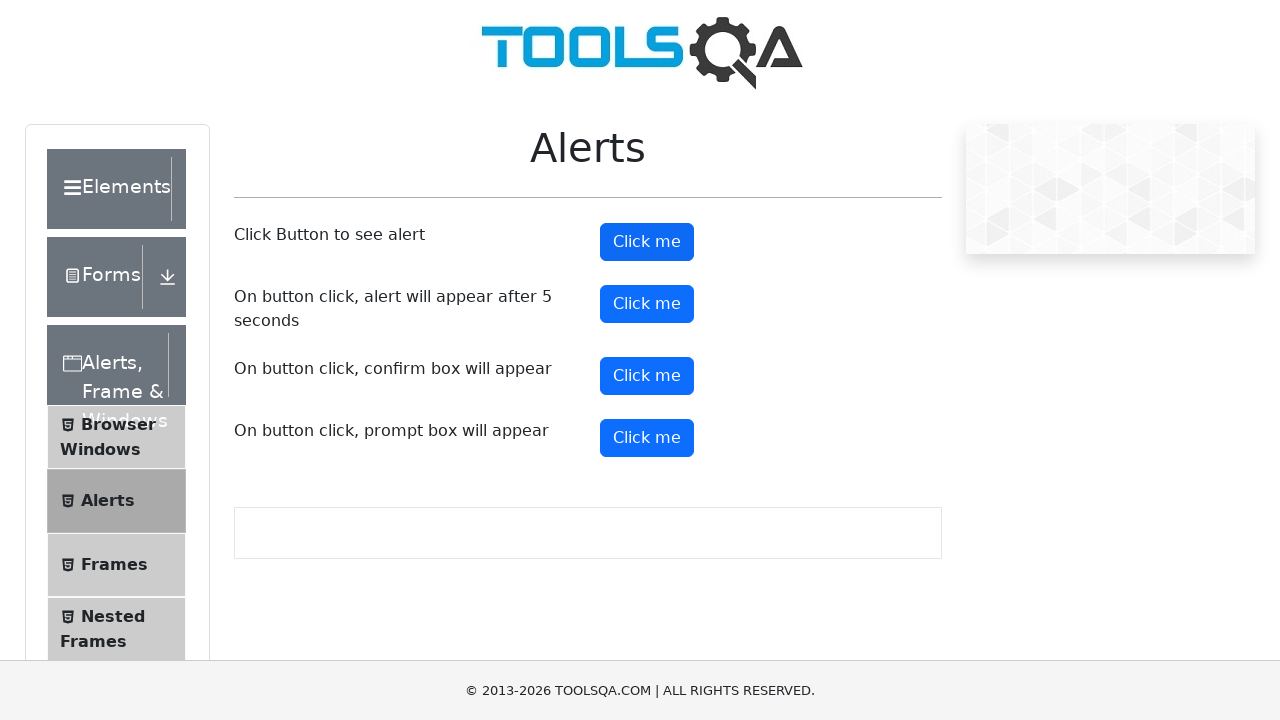

Set up dialog handler to accept the alert
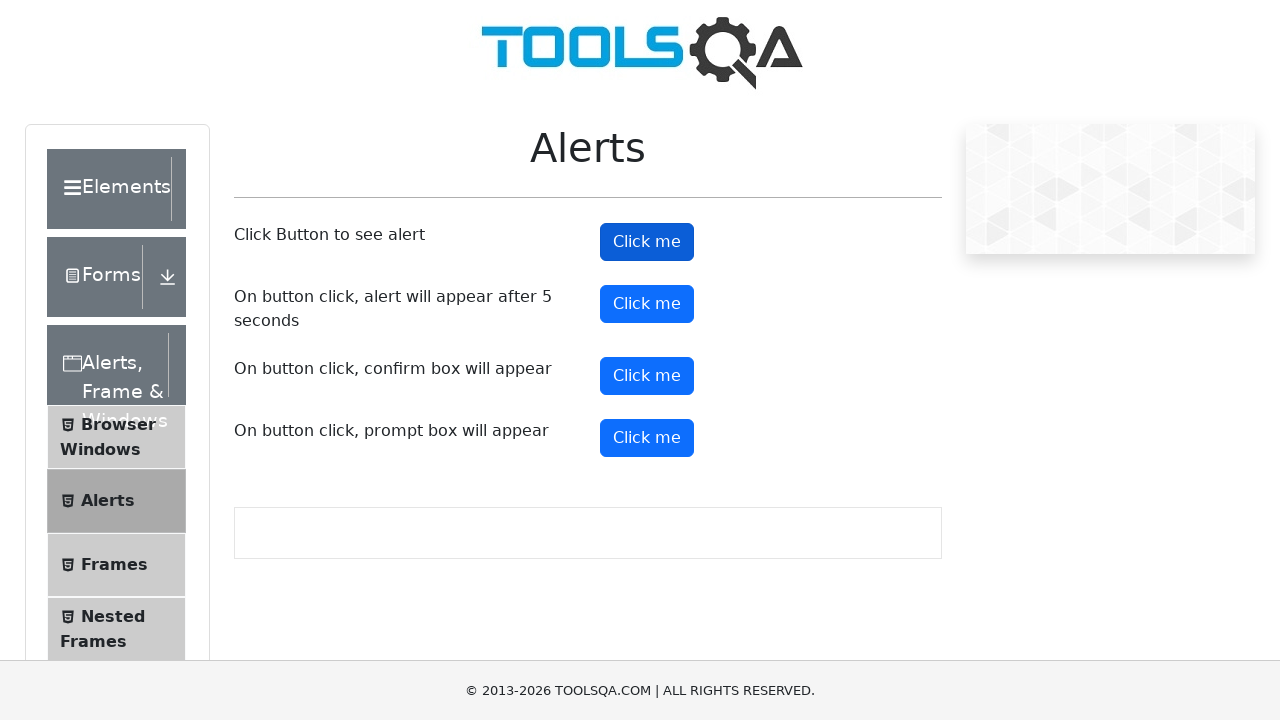

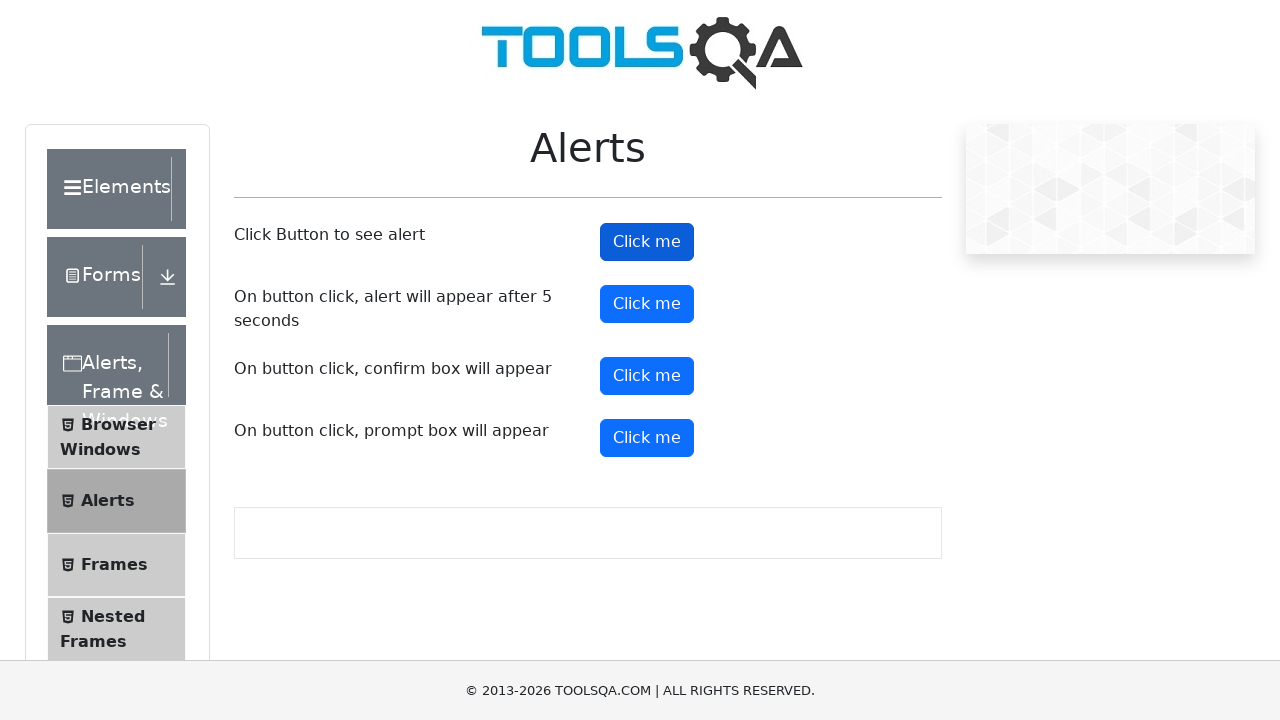